Tests jQuery UI draggable functionality by dragging an element to a new position within an iframe

Starting URL: http://jqueryui.com/draggable/

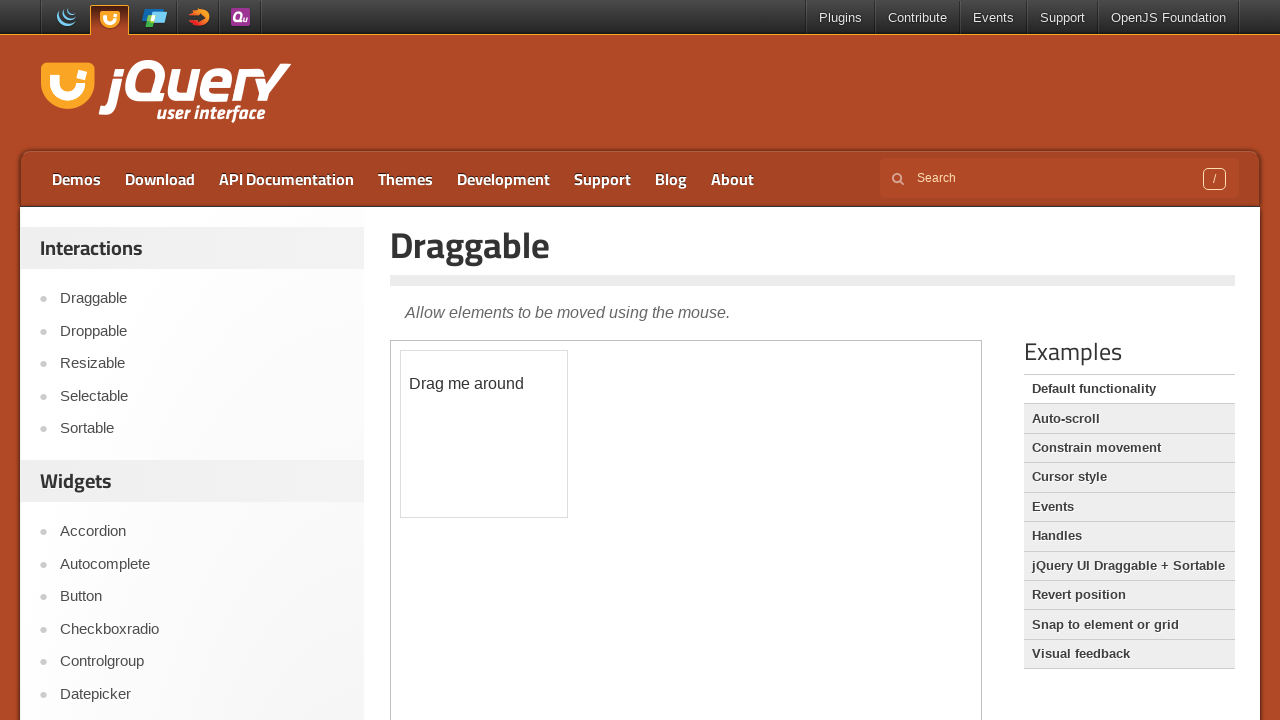

Located the iframe containing draggable element
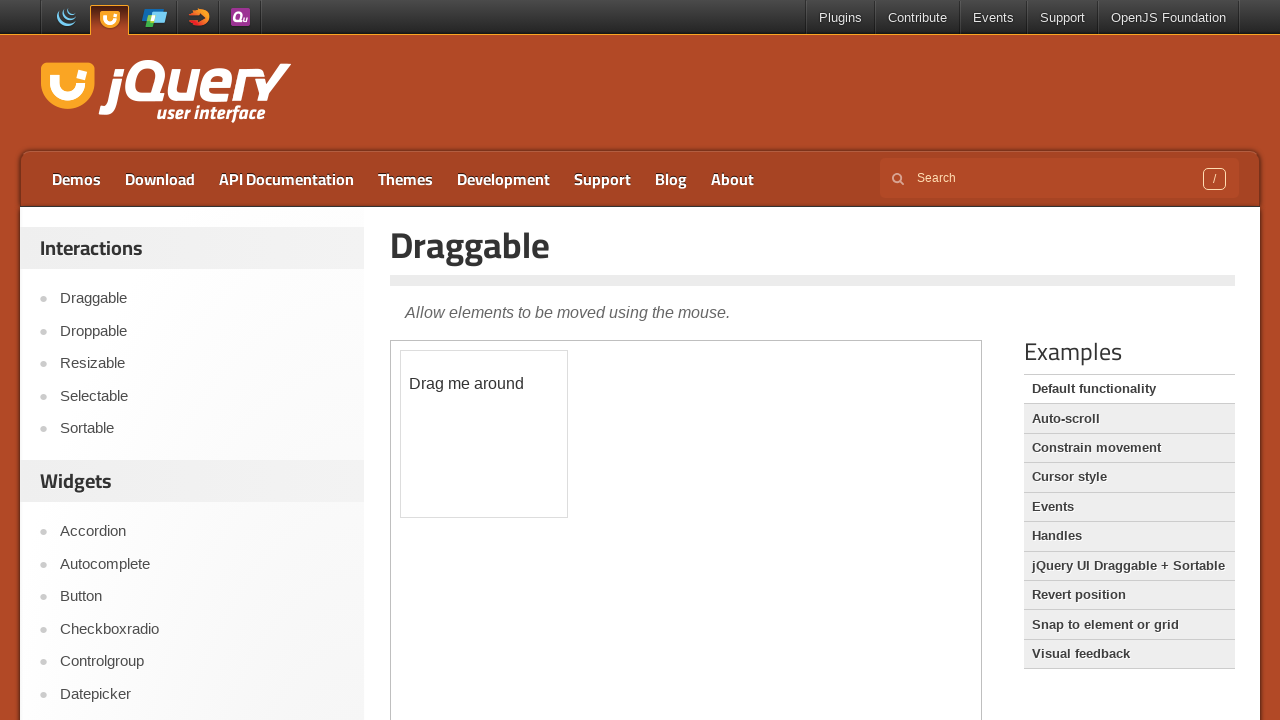

Located the draggable element within iframe
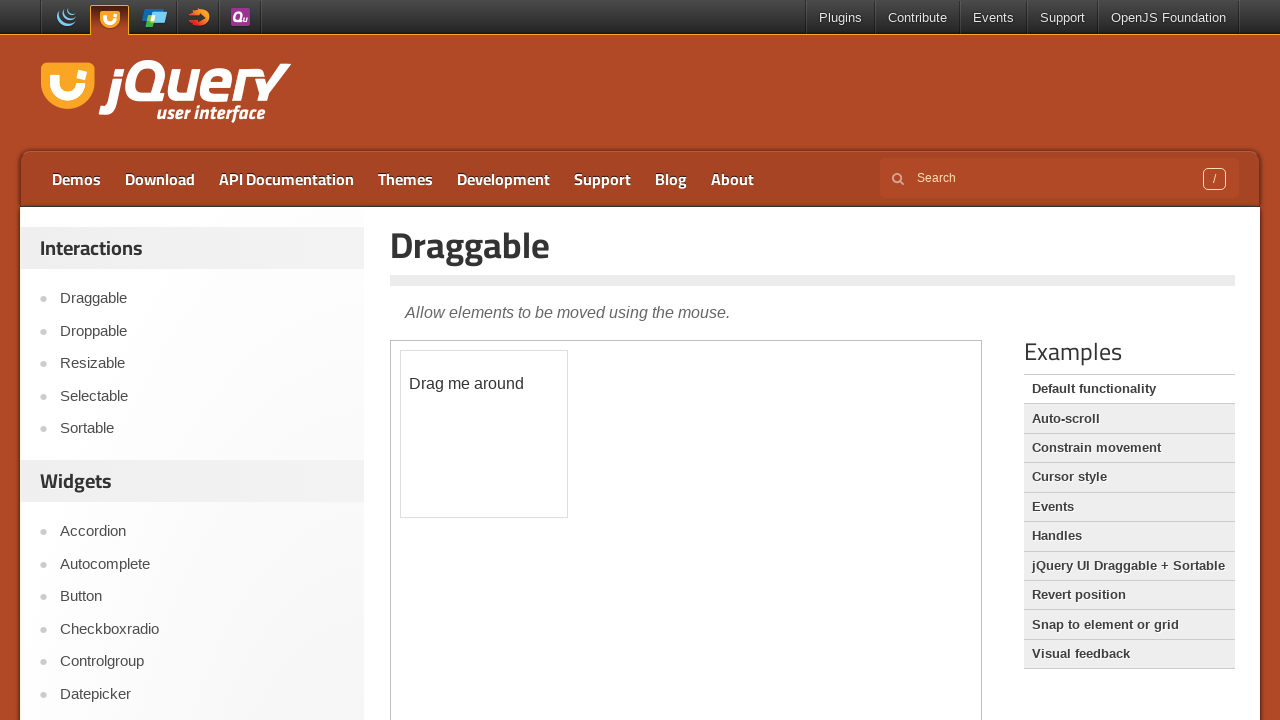

Retrieved bounding box of draggable element
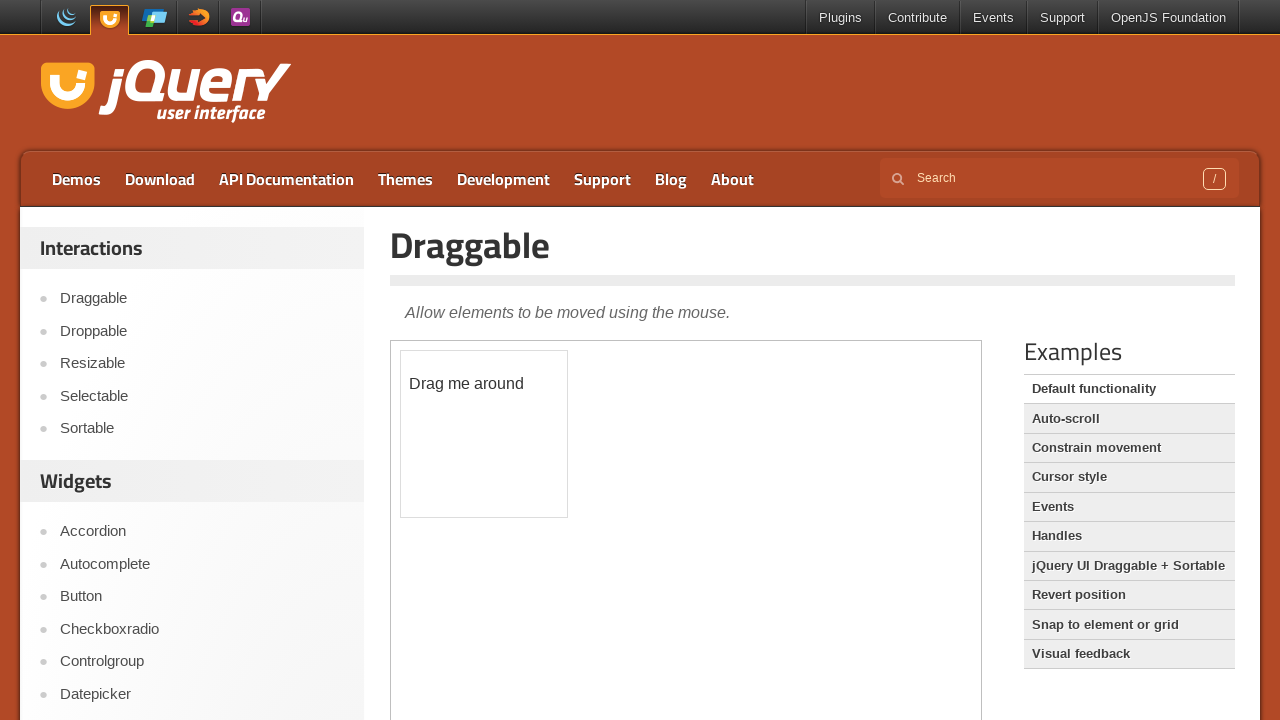

Moved mouse to center of draggable element at (484, 434)
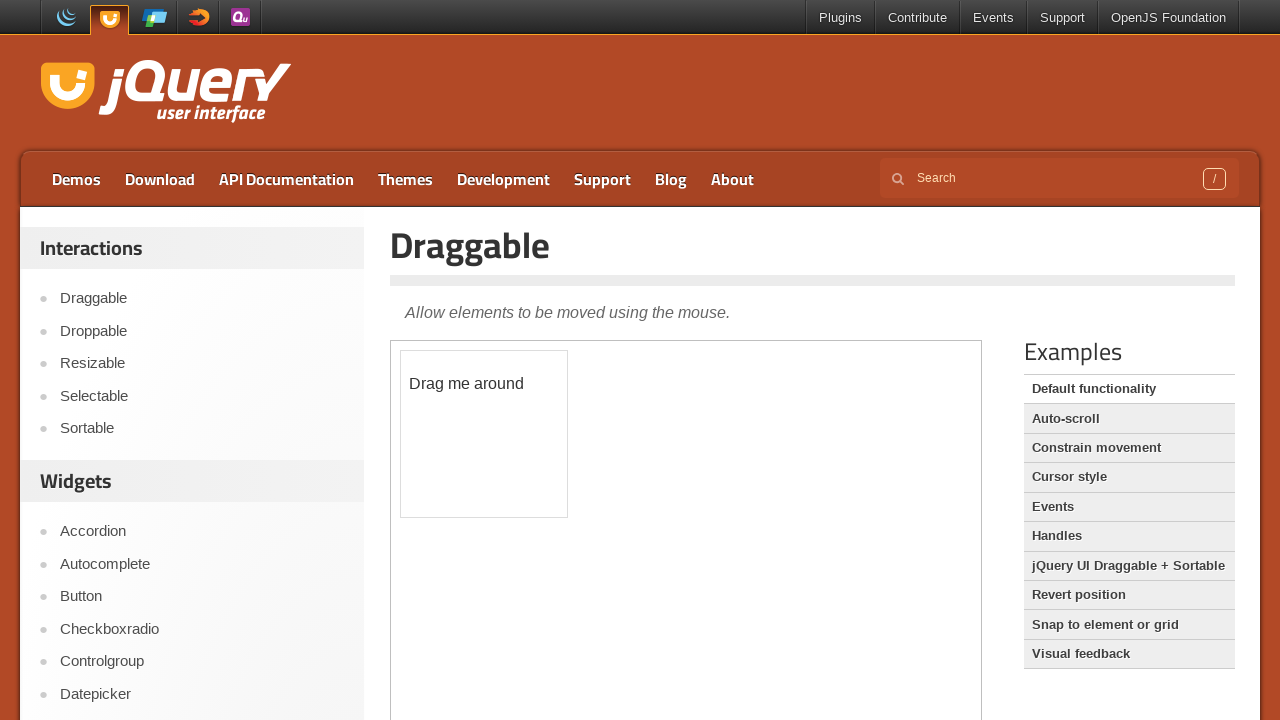

Pressed mouse button down on draggable element at (484, 434)
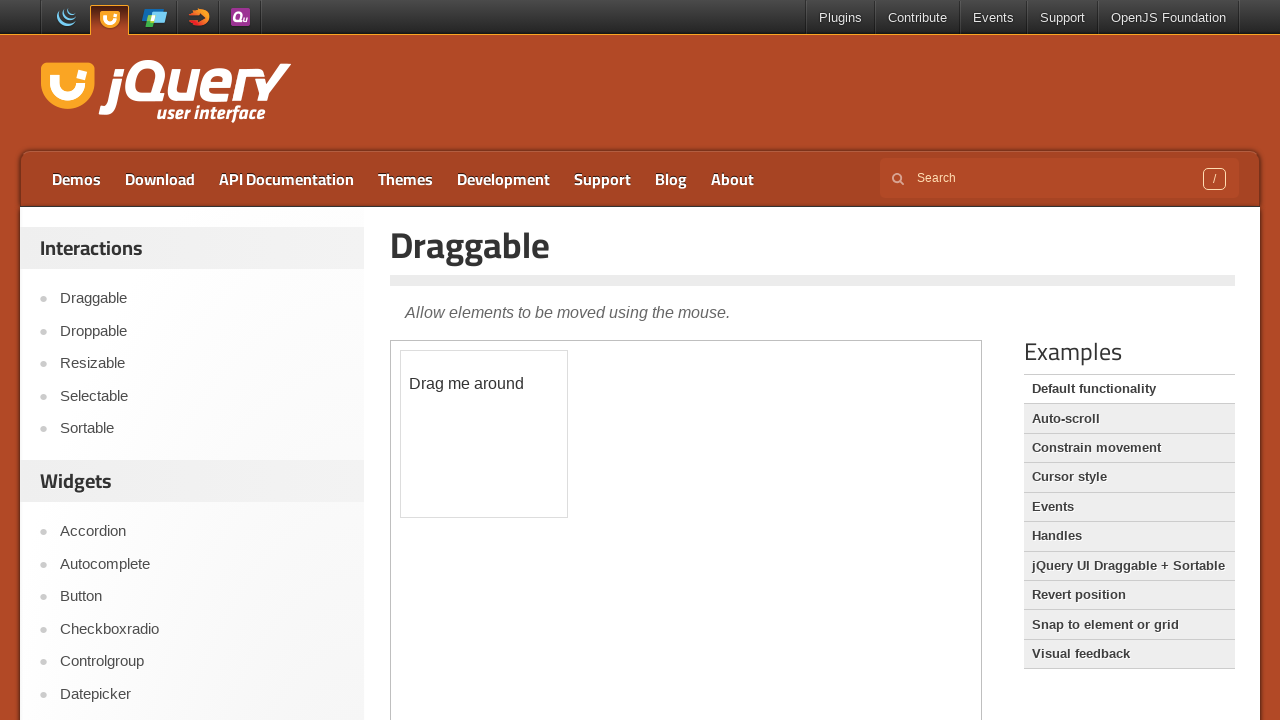

Dragged element 100 pixels right and 100 pixels down at (584, 534)
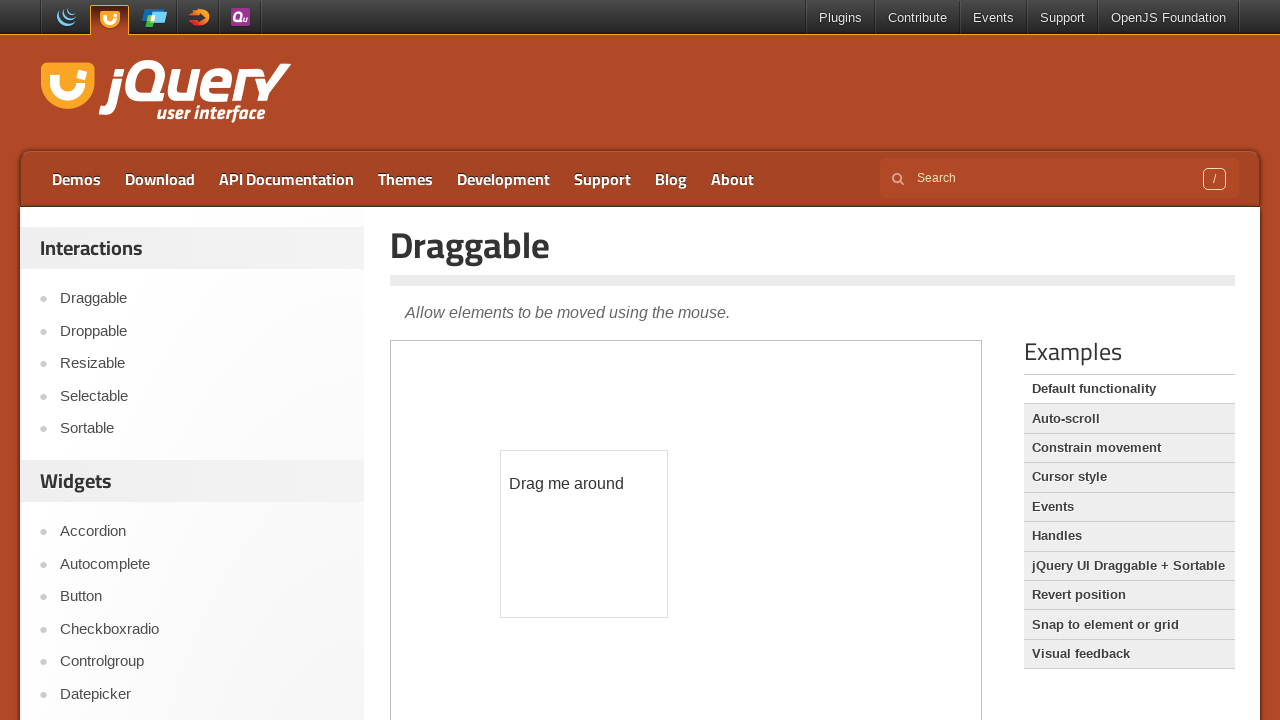

Released mouse button to complete drag operation at (584, 534)
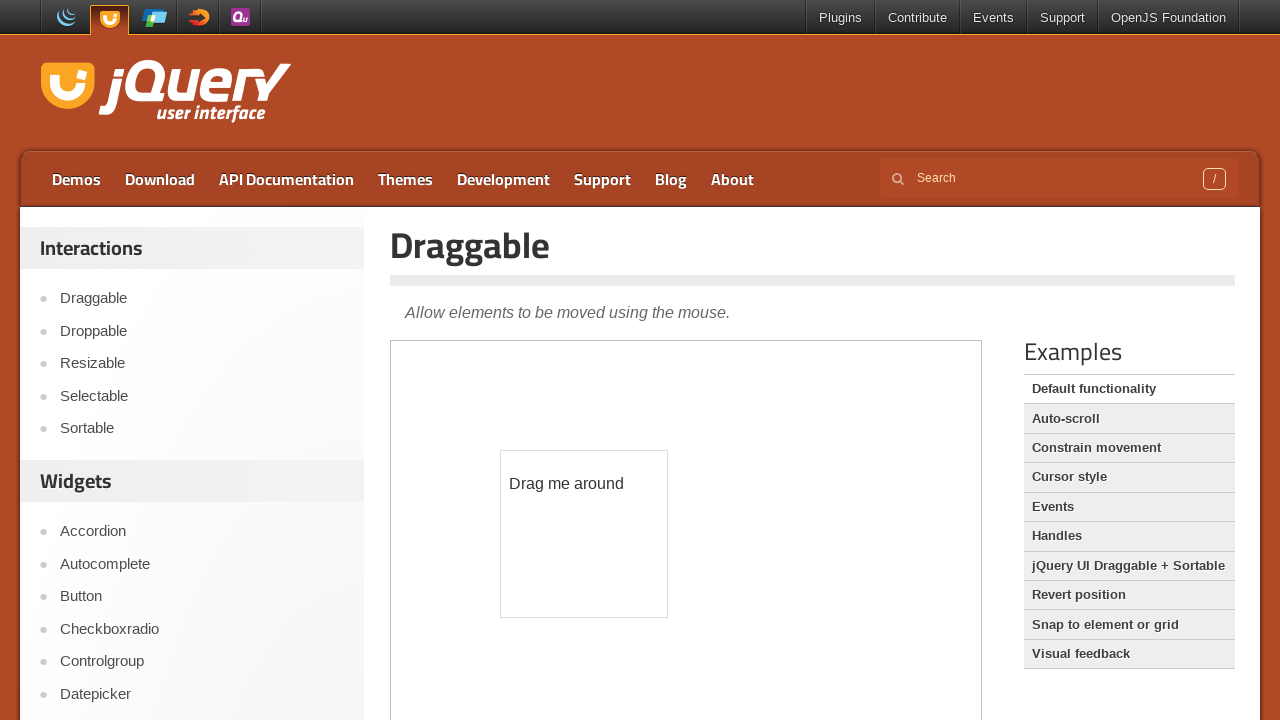

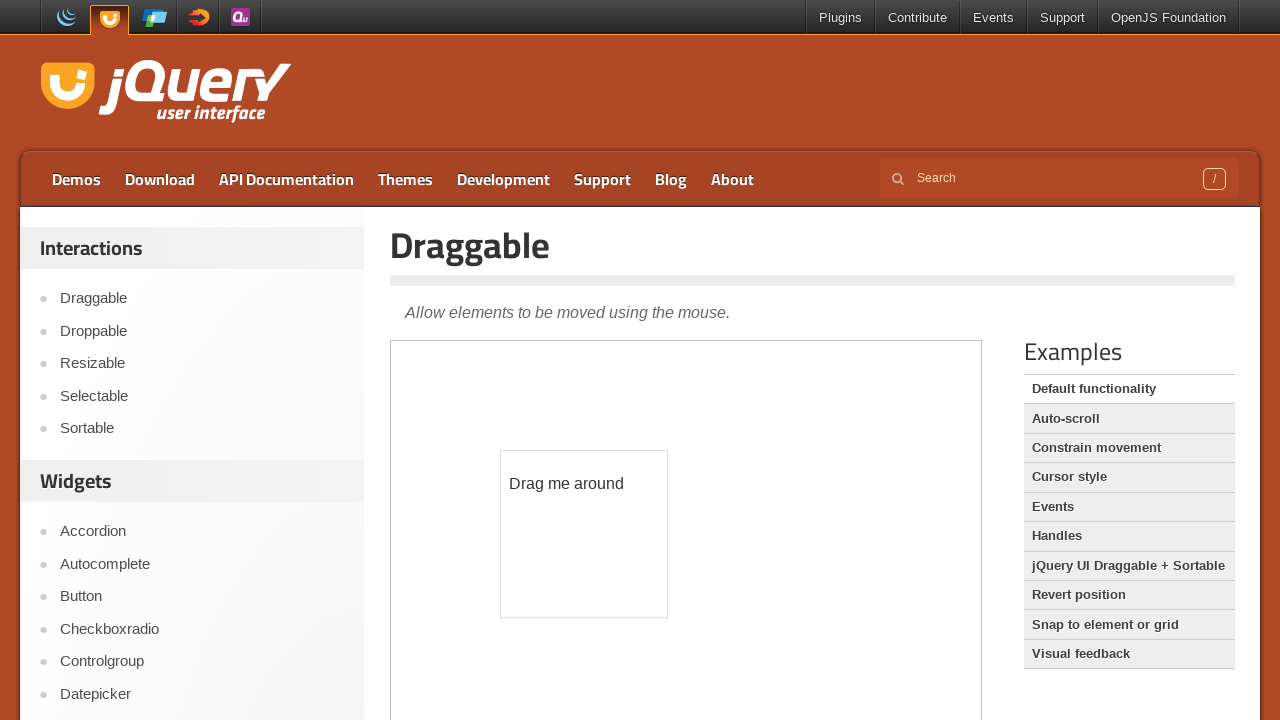